Navigates to the Koel app homepage and verifies the page loads correctly by checking the URL

Starting URL: https://qa.koel.app/

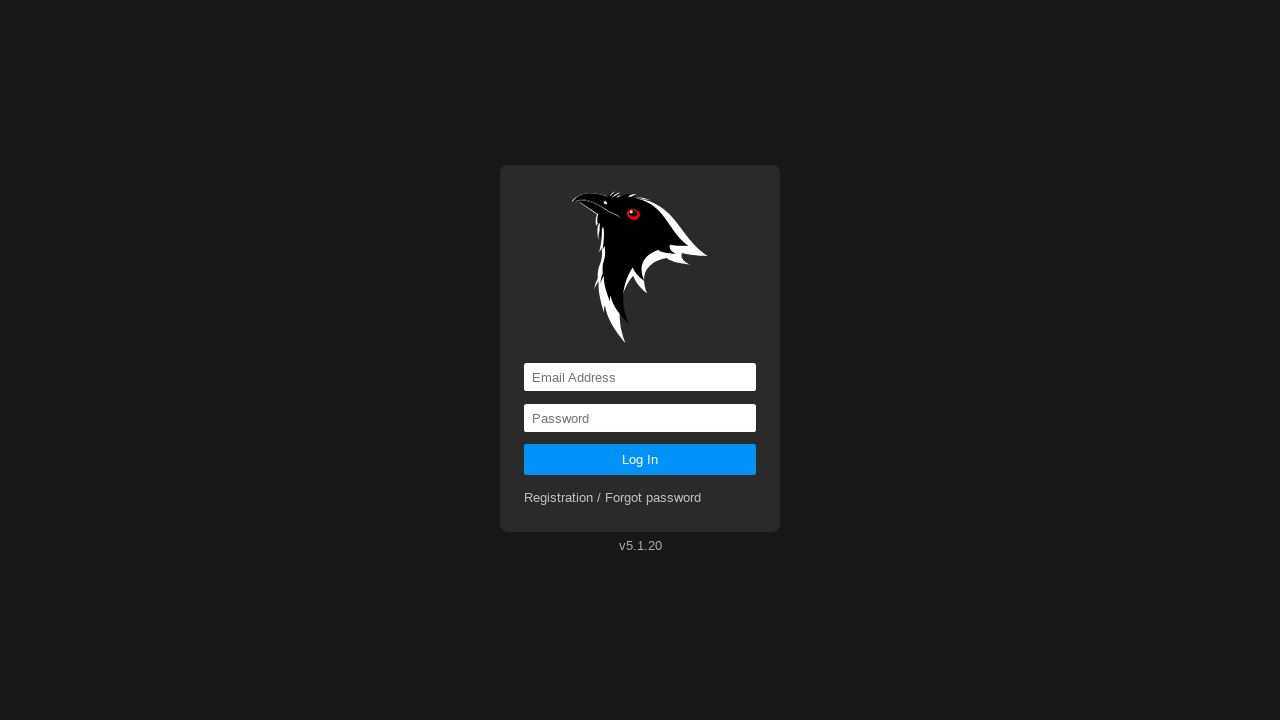

Navigated to Koel app homepage at https://qa.koel.app/
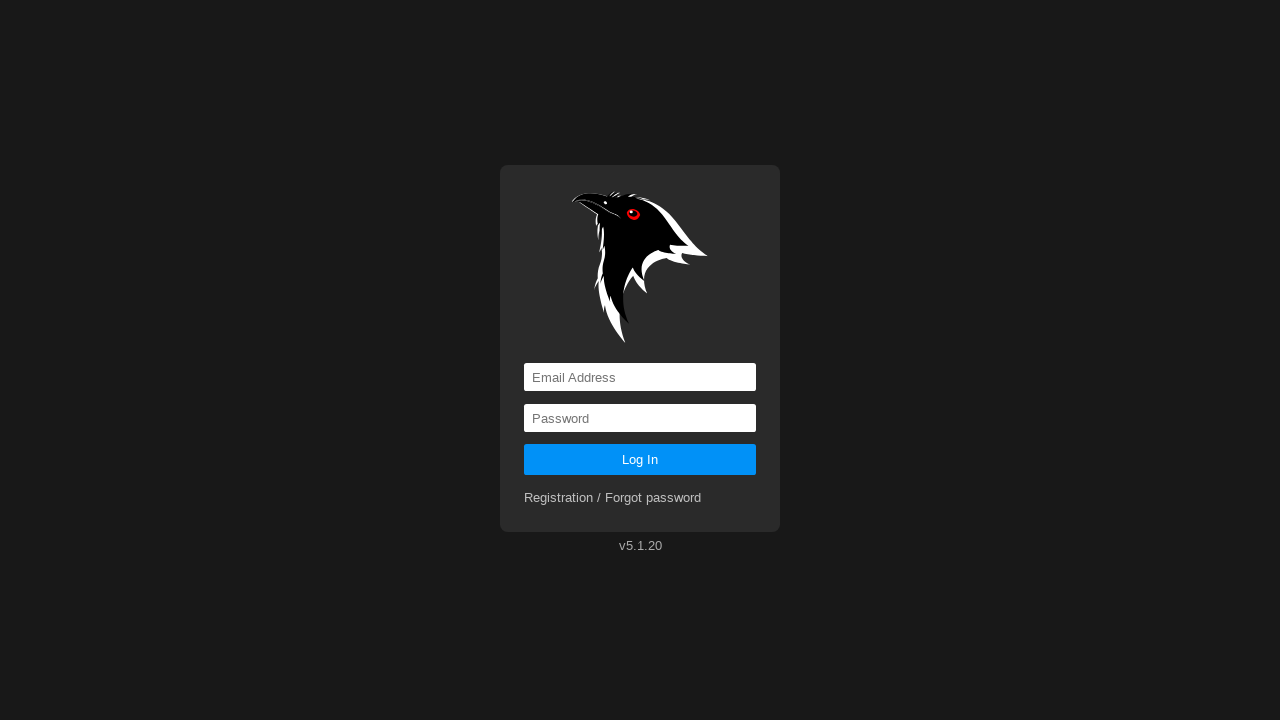

Verified that the URL matches the expected homepage URL
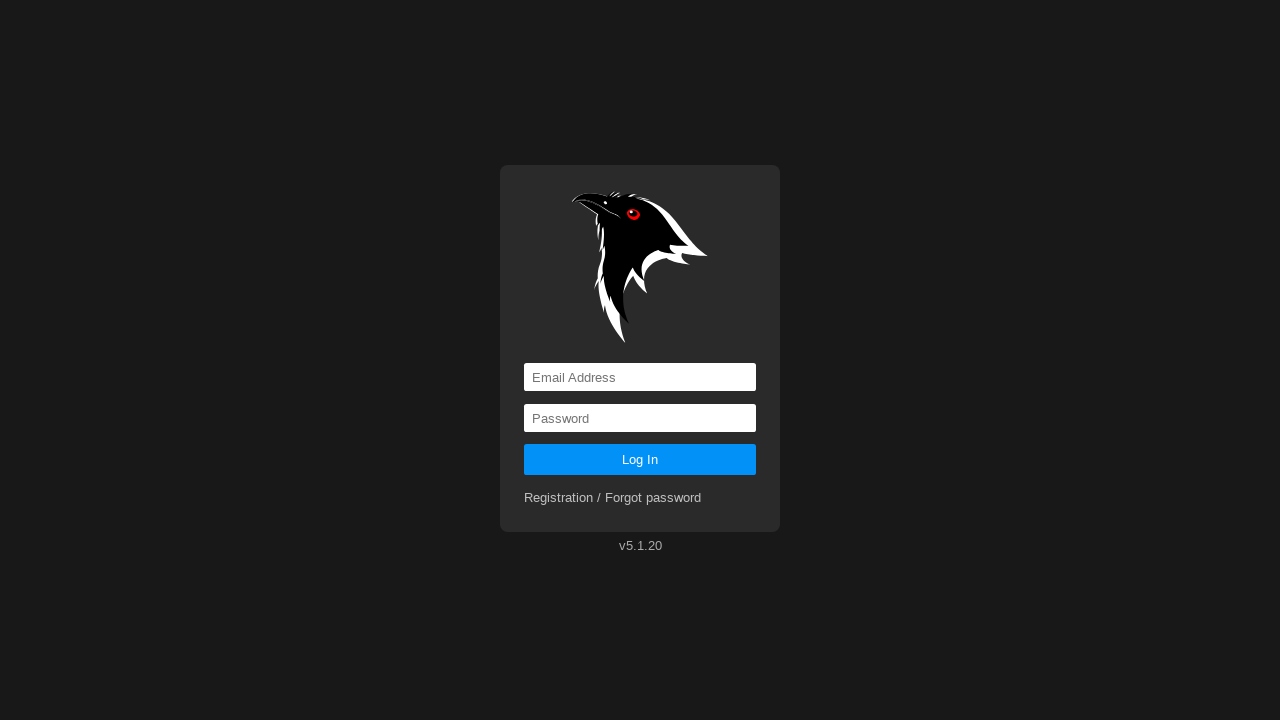

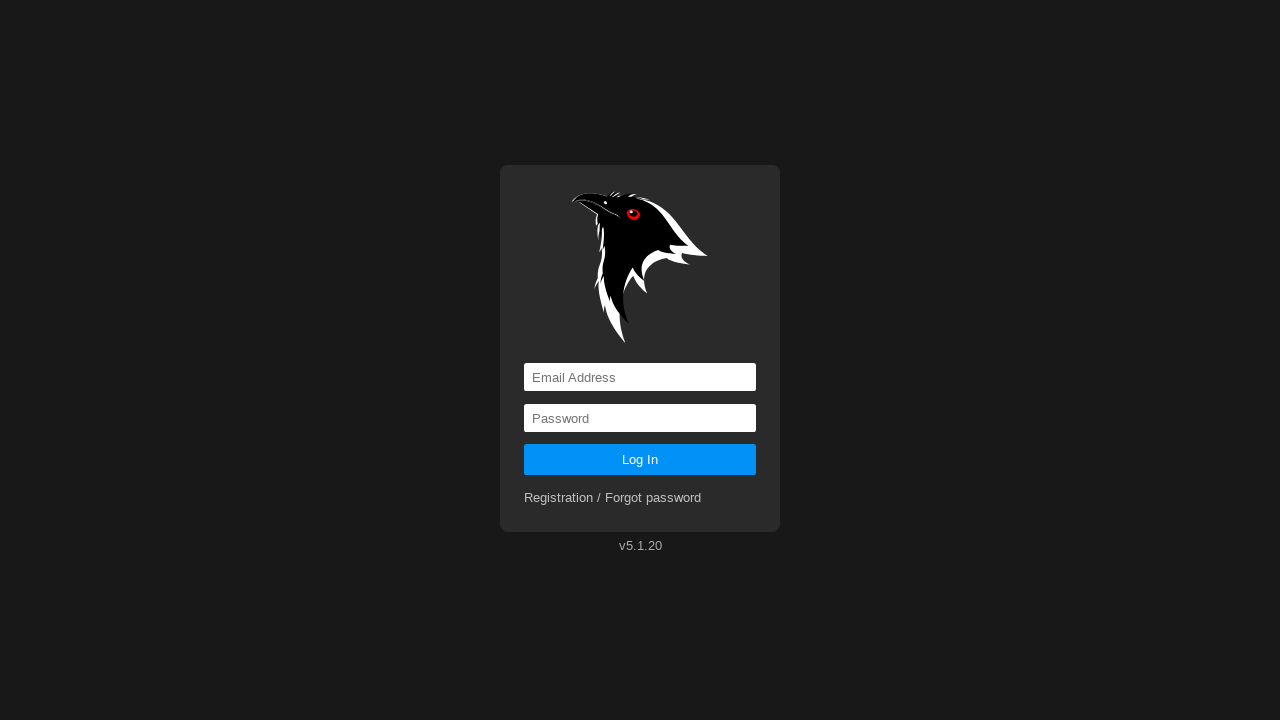